Tests JavaScript alert/prompt handling by clicking the JS Prompt button, accepting the dialog with input text, and verifying the result message

Starting URL: https://the-internet.herokuapp.com/javascript_alerts

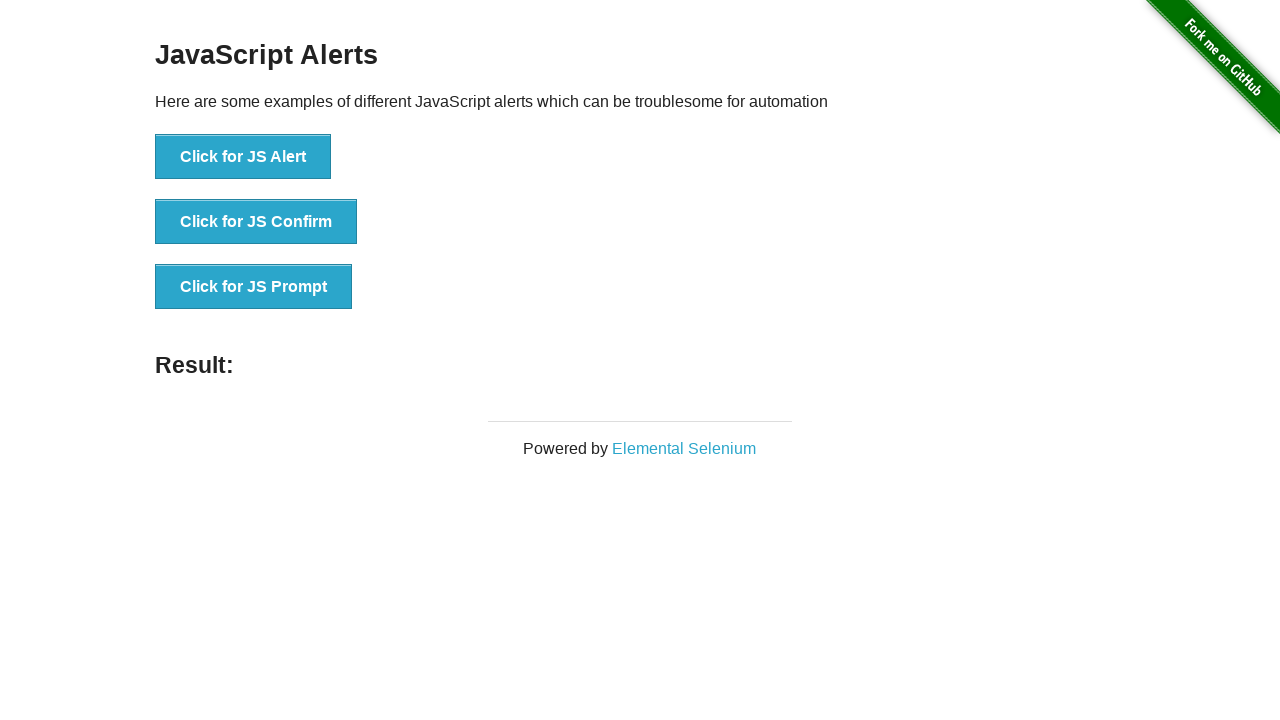

Set up dialog handler to accept prompts with 'testuser_input'
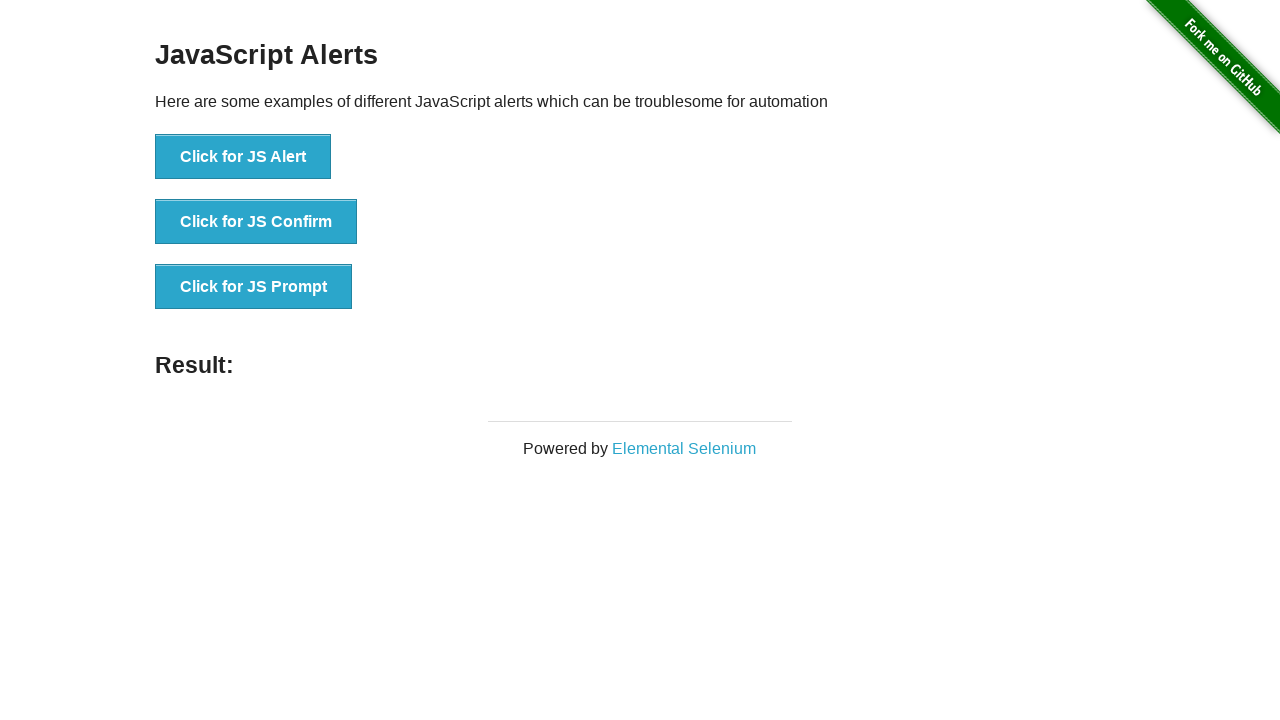

Clicked the JS Prompt button at (254, 287) on xpath=//*[text()='Click for JS Prompt']
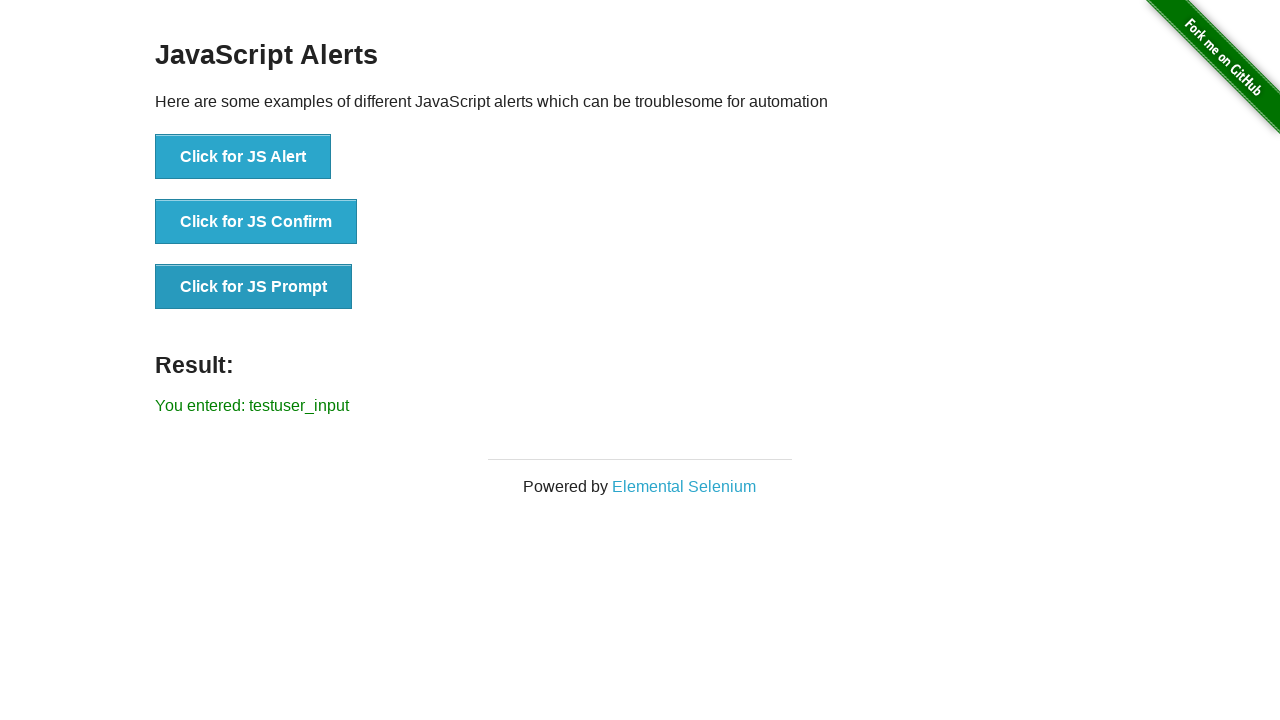

Result message element appeared on page
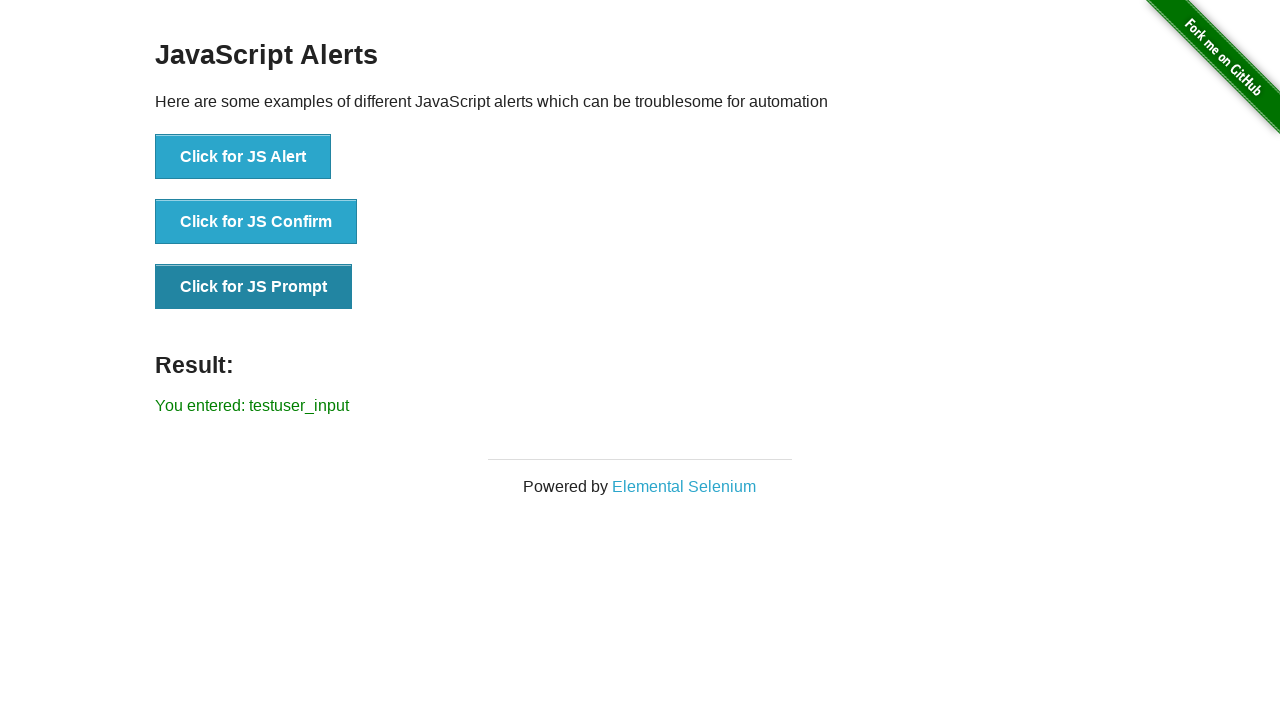

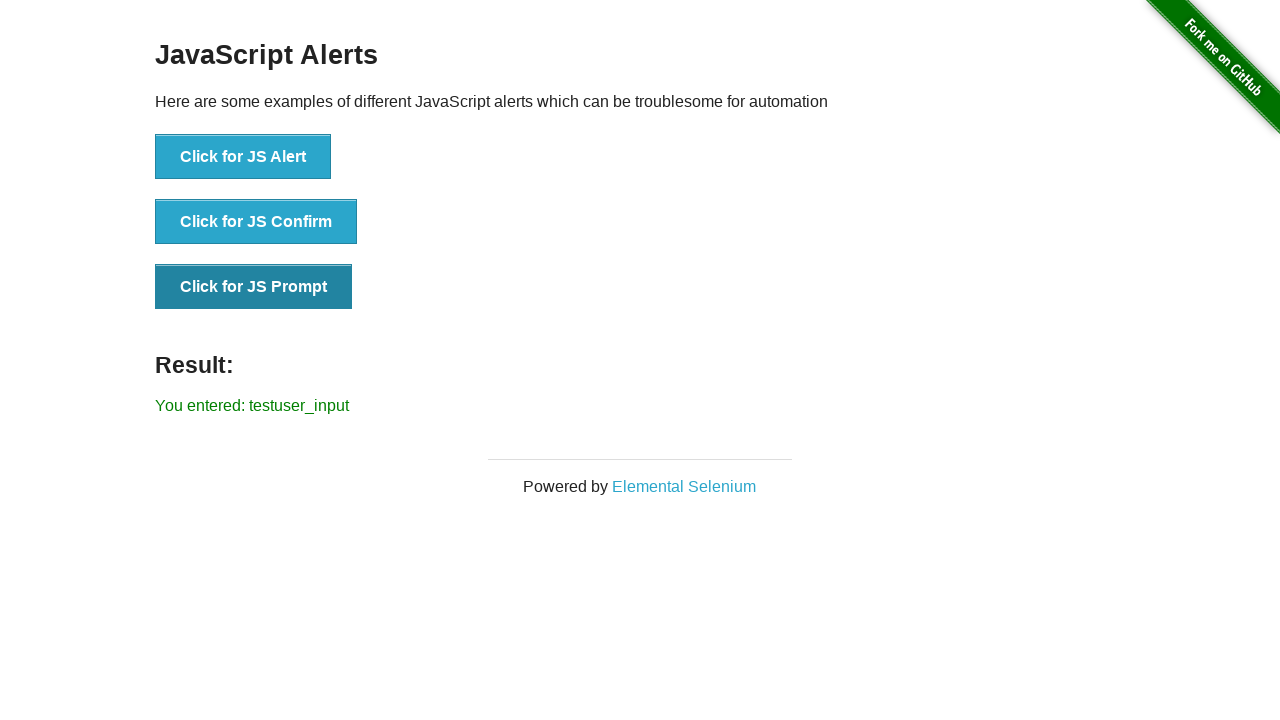